Tests dropdown selection functionality by selecting options using different methods (index, value, and visible text)

Starting URL: http://sahitest.com/demo/selectTest.htm

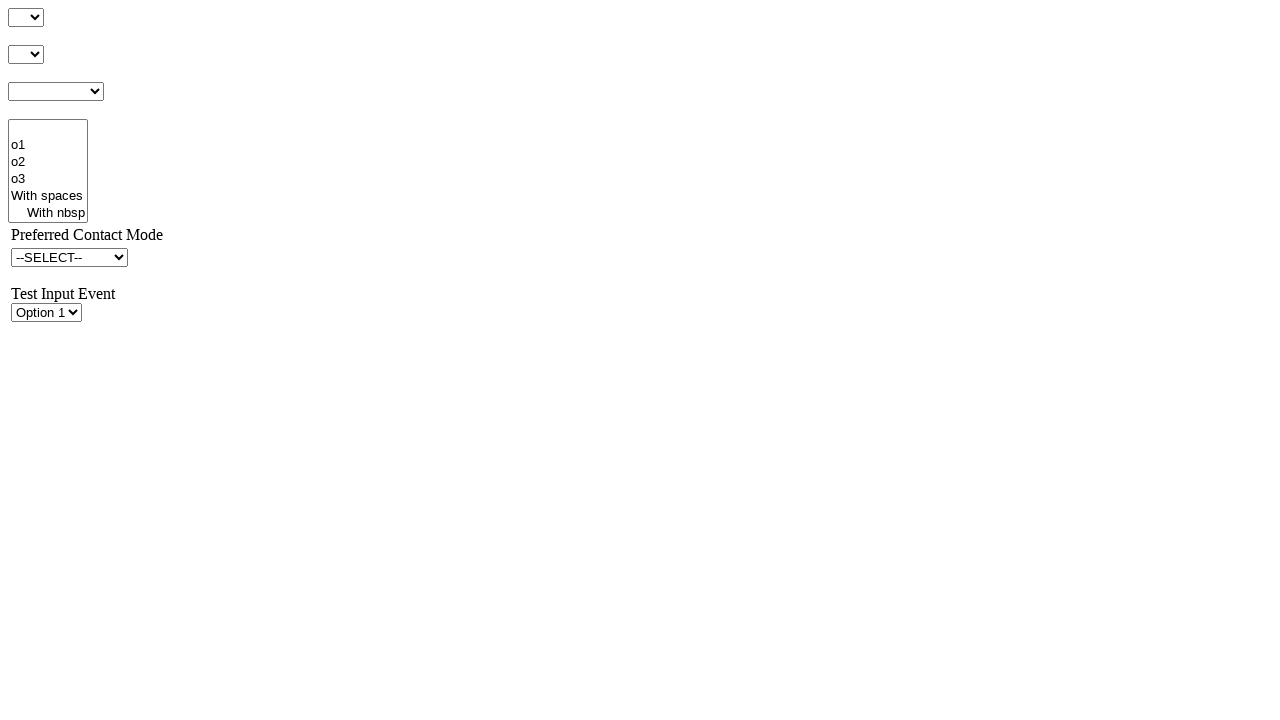

Selected dropdown option by index (second option) on #s1Id
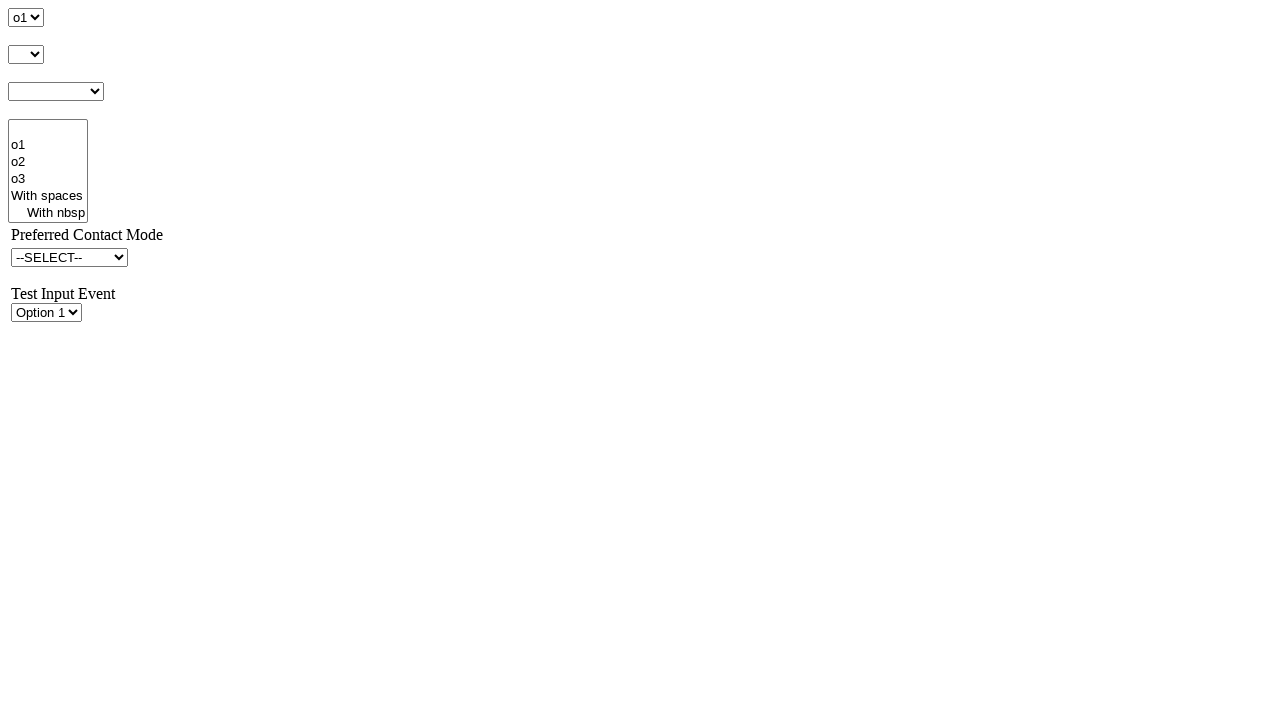

Selected dropdown option by value 'o2' on #s1Id
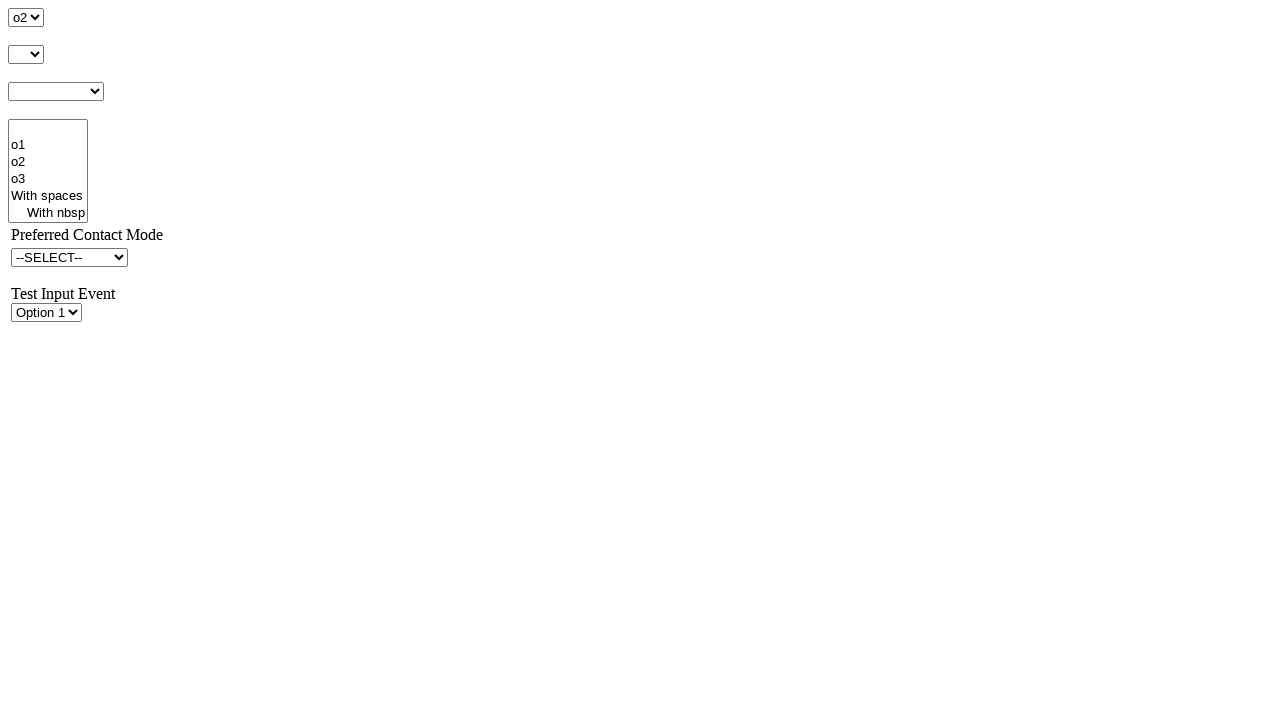

Selected dropdown option by visible text 'o3' on #s1Id
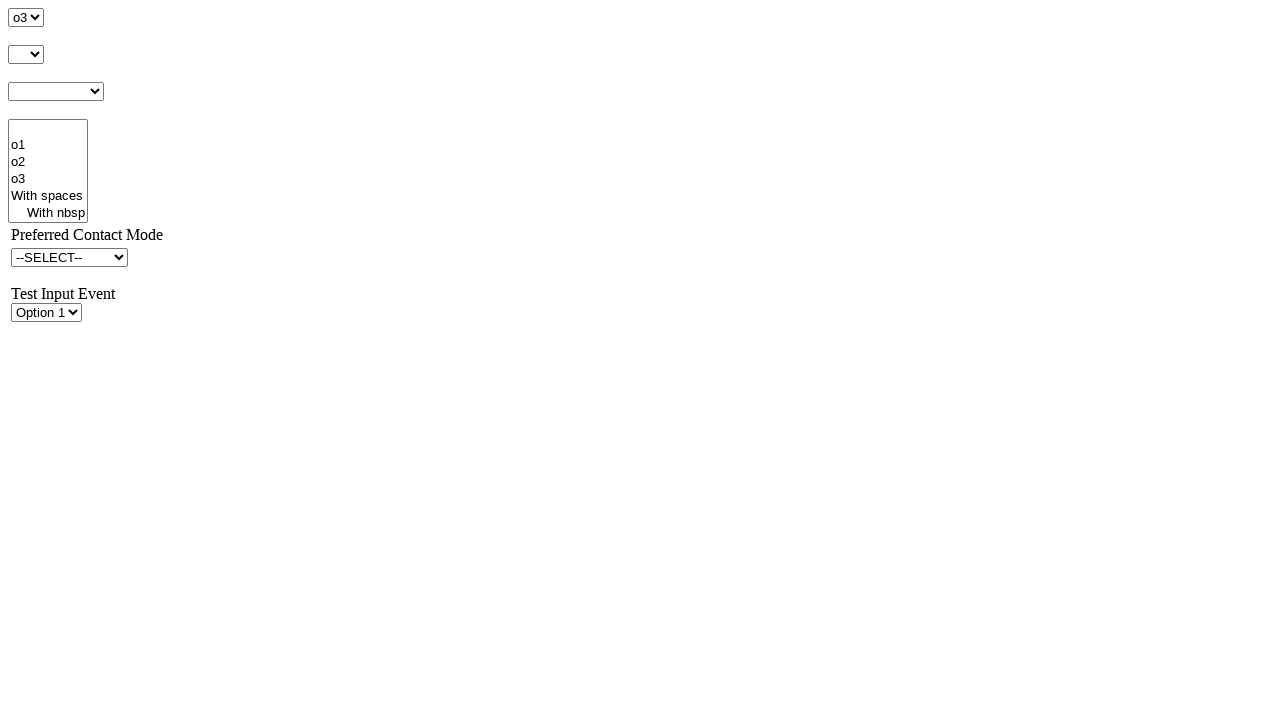

Retrieved selected option text: o3
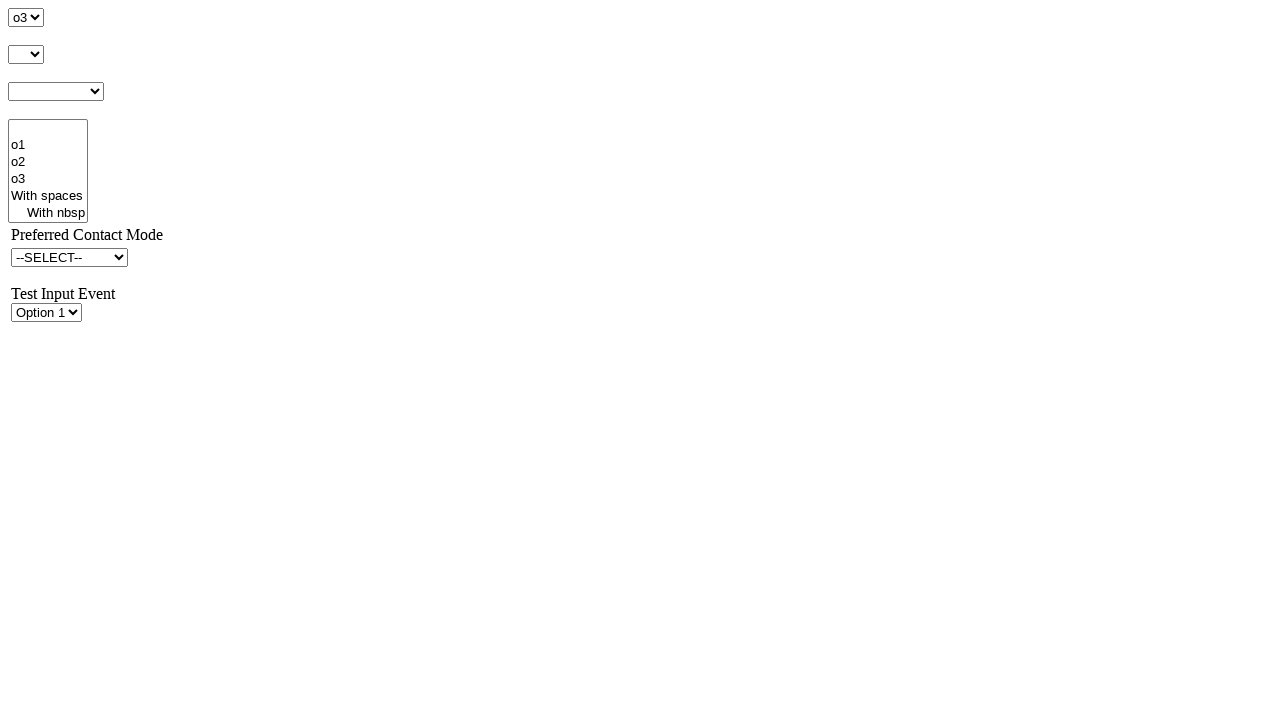

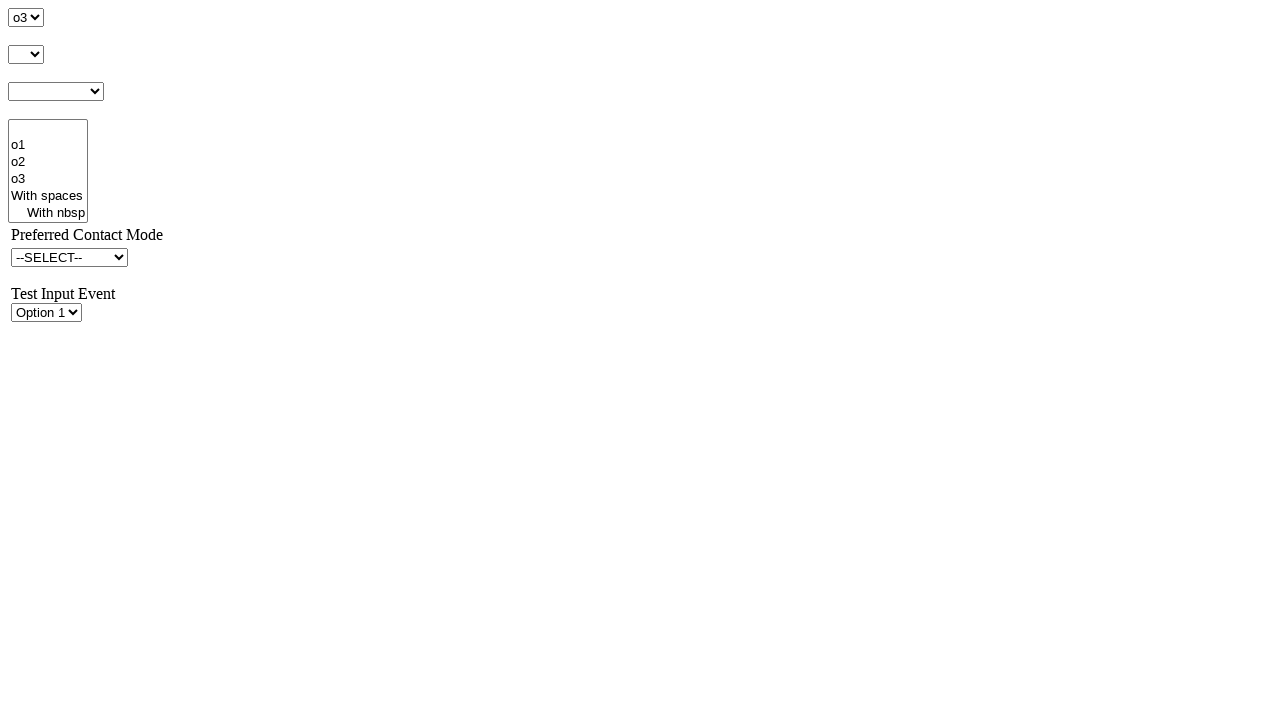